Tests the Radio Button component by selecting the Yes and Impressive radio button options

Starting URL: https://demoqa.com

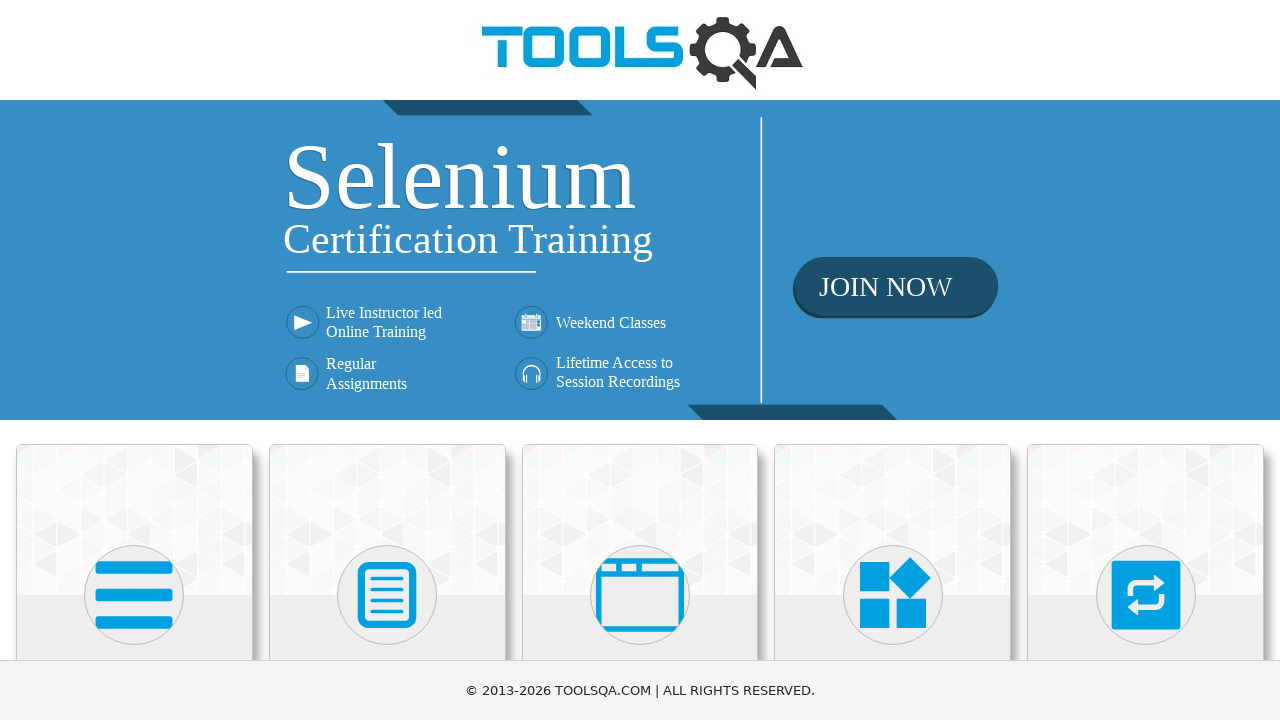

Clicked on Elements card at (134, 595) on svg[viewBox='0 0 448 512']
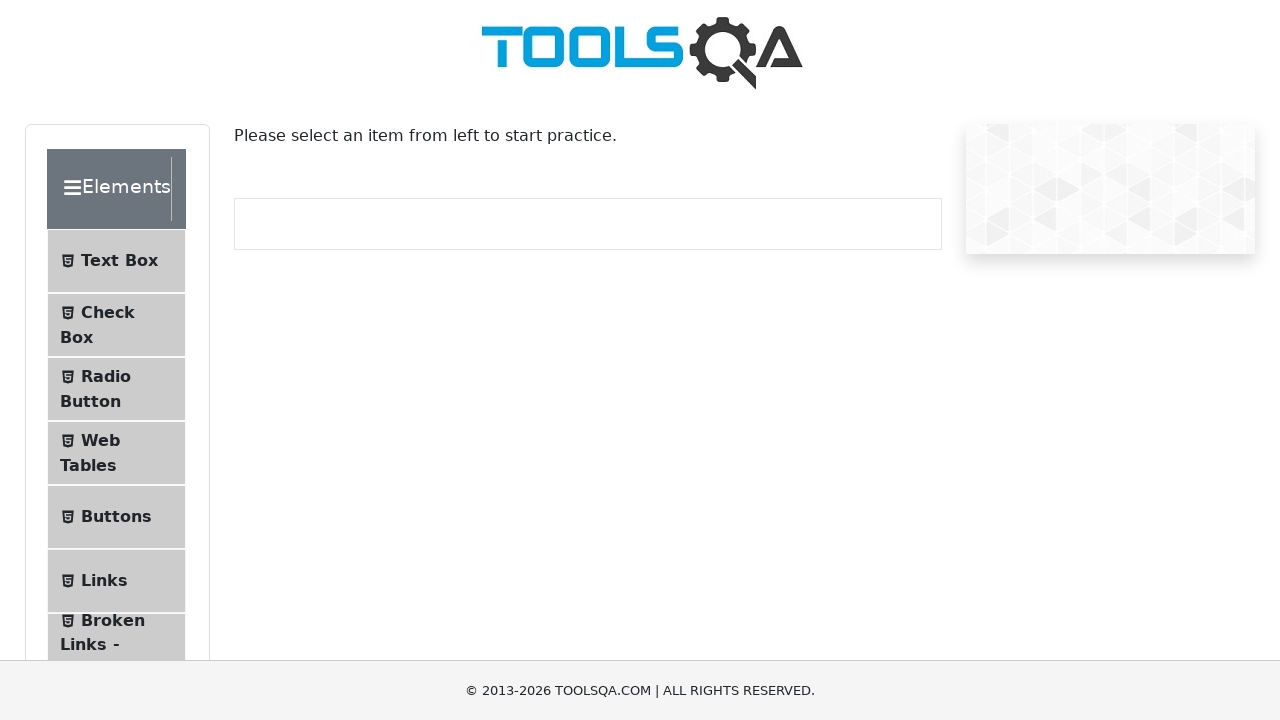

Clicked on Radio Button menu item at (116, 389) on #item-2
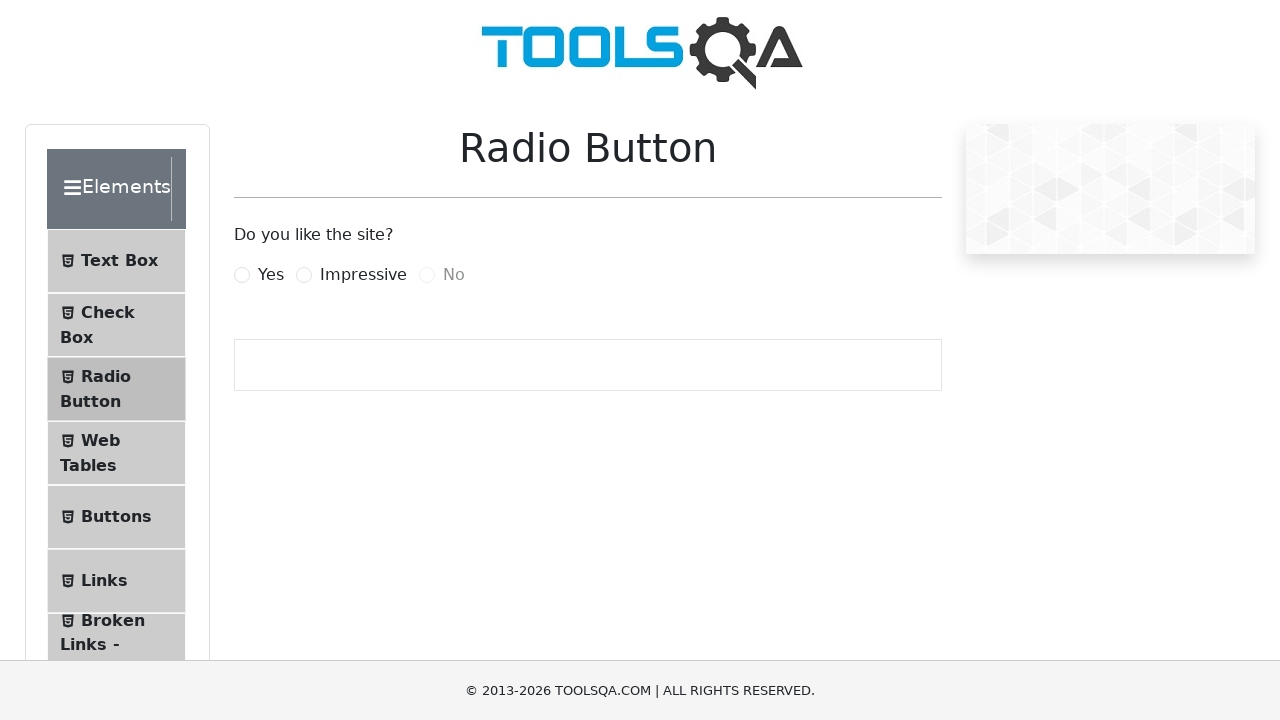

Selected Yes radio button at (271, 275) on label[for='yesRadio']
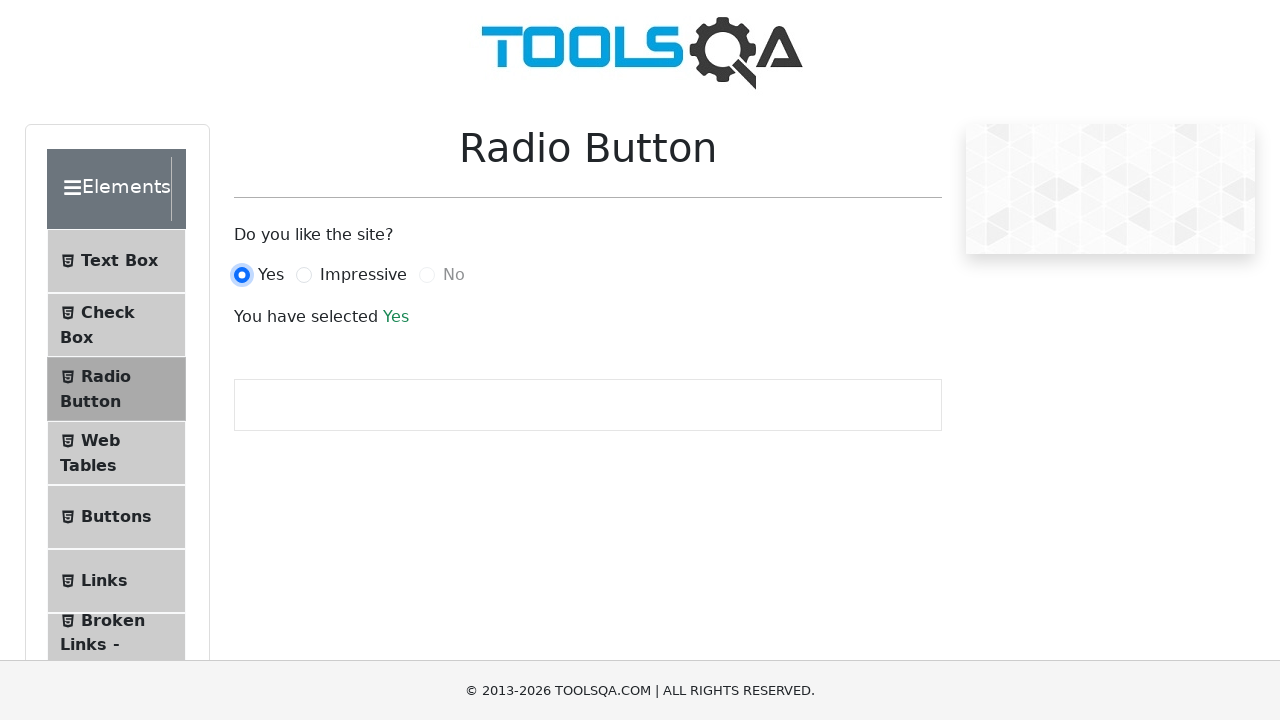

Selected Impressive radio button at (363, 275) on label[for='impressiveRadio']
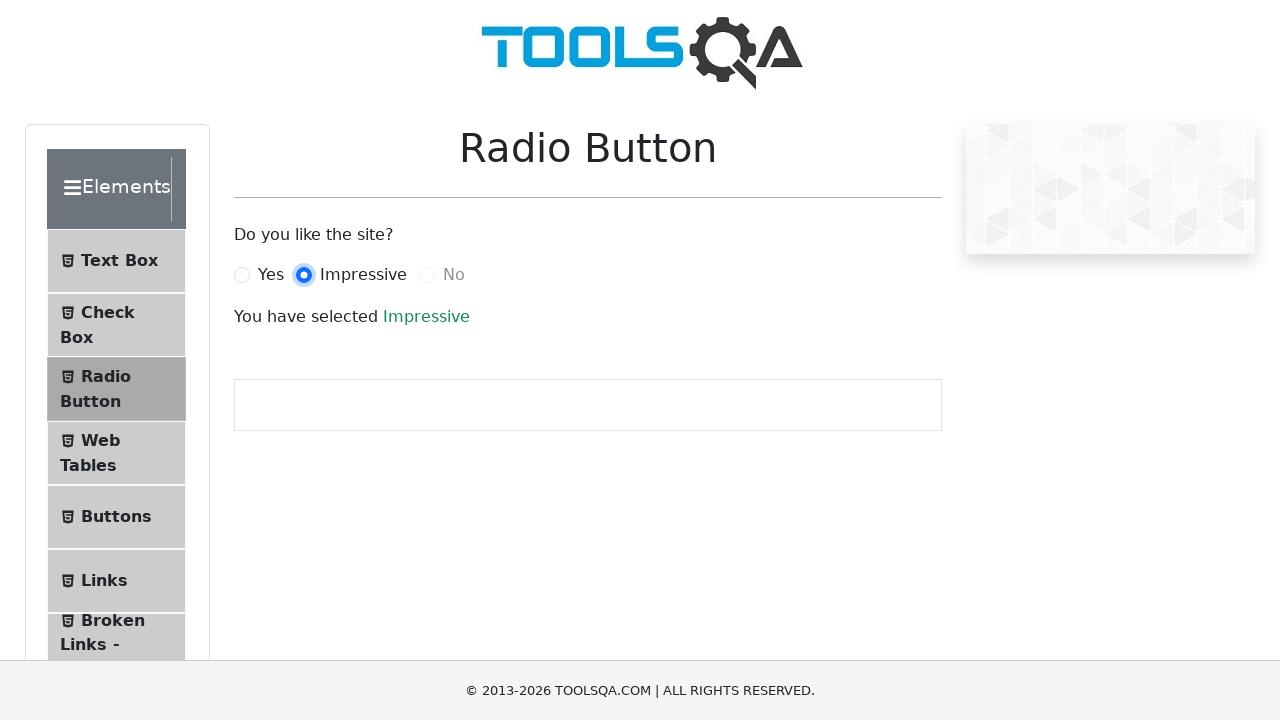

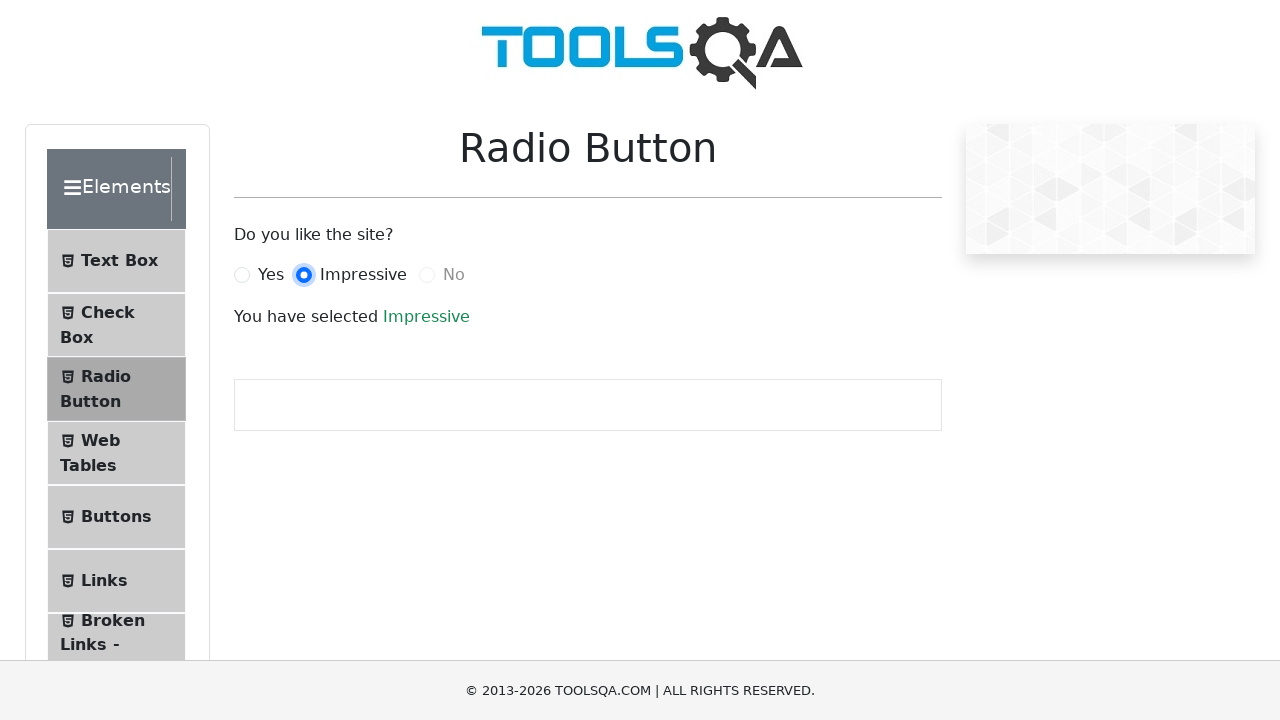